Tests horizontal slider movement by dragging the slider handle to different positions

Starting URL: https://the-internet.herokuapp.com/horizontal_slider

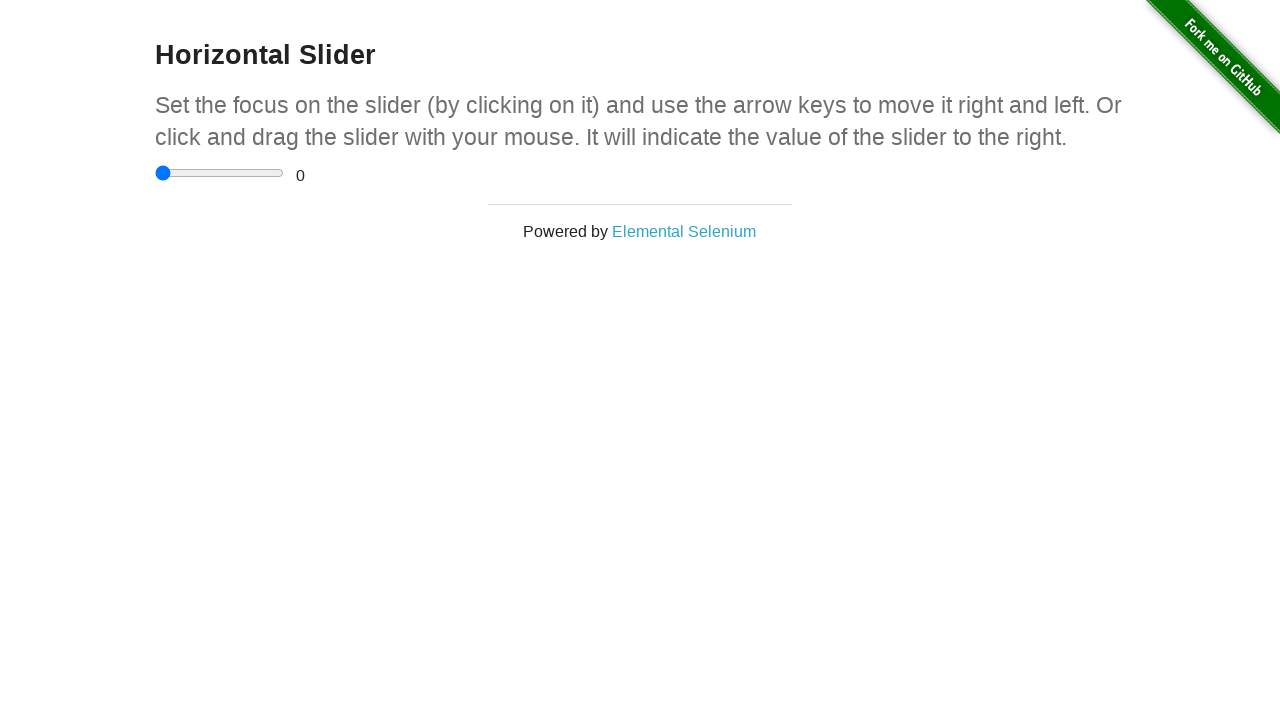

Located horizontal slider element
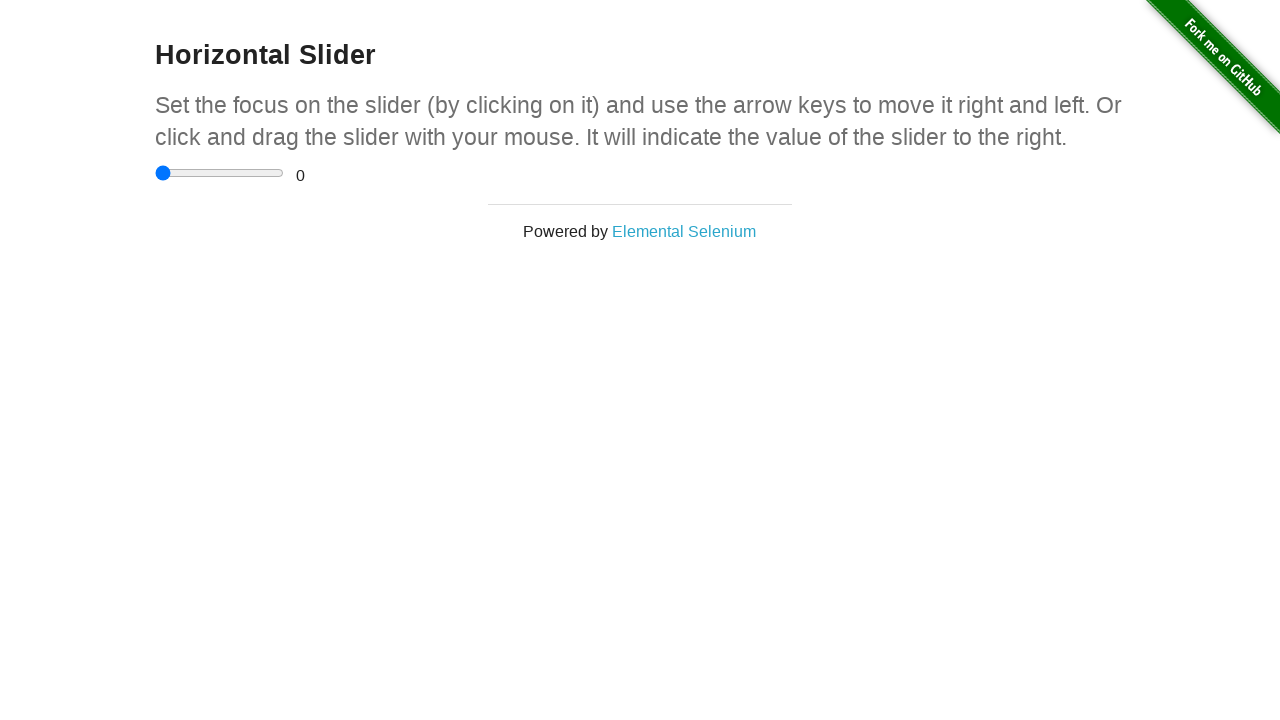

Retrieved slider bounding box for positioning calculations
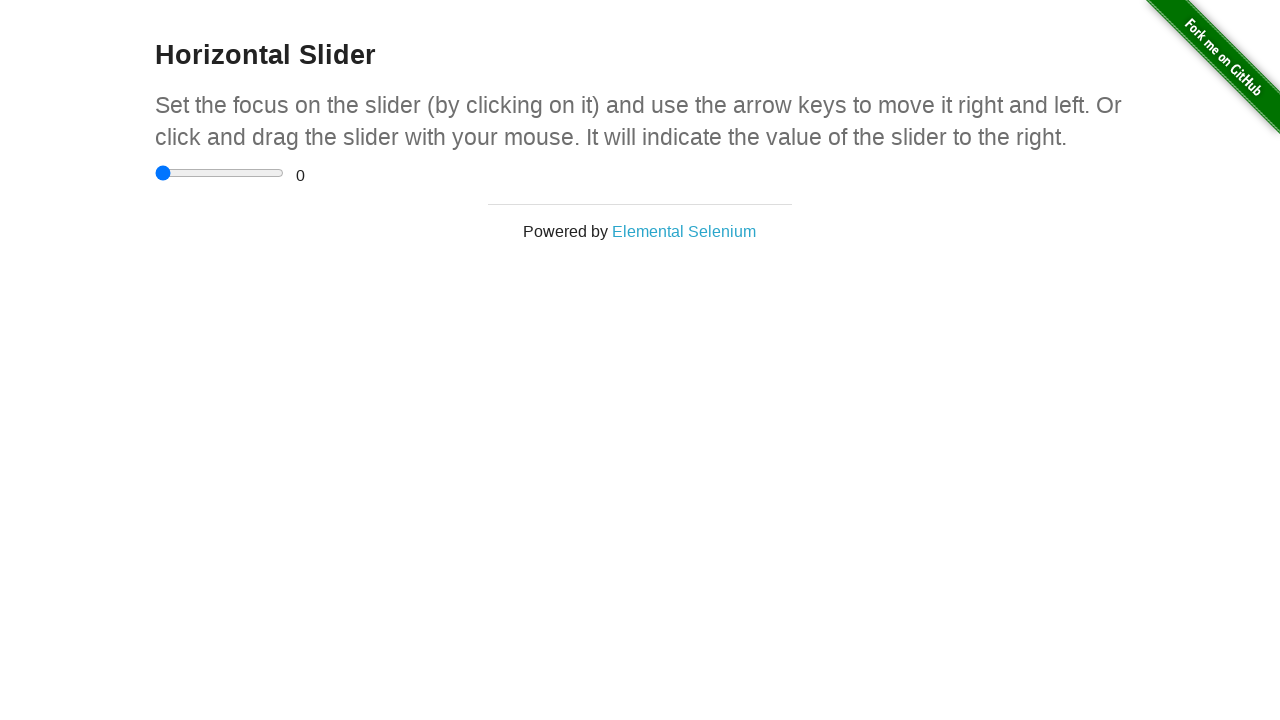

Moved mouse to center of slider handle at (220, 173)
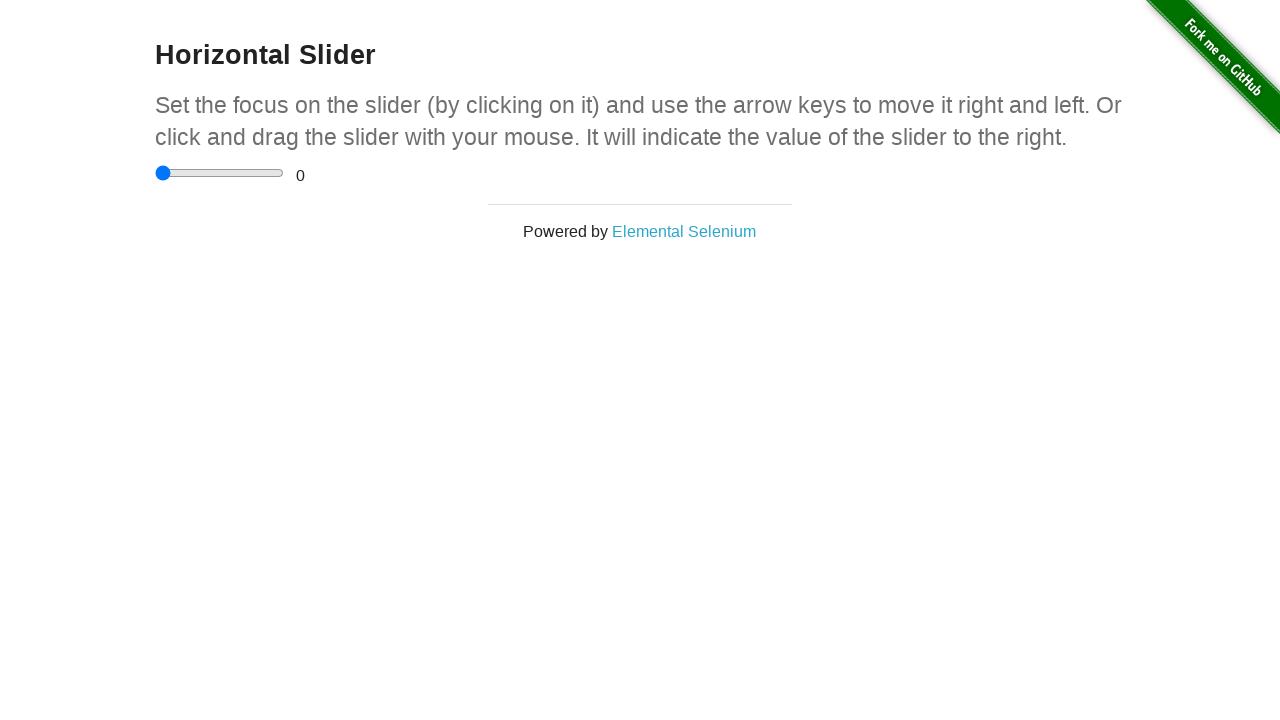

Pressed down on slider handle at (220, 173)
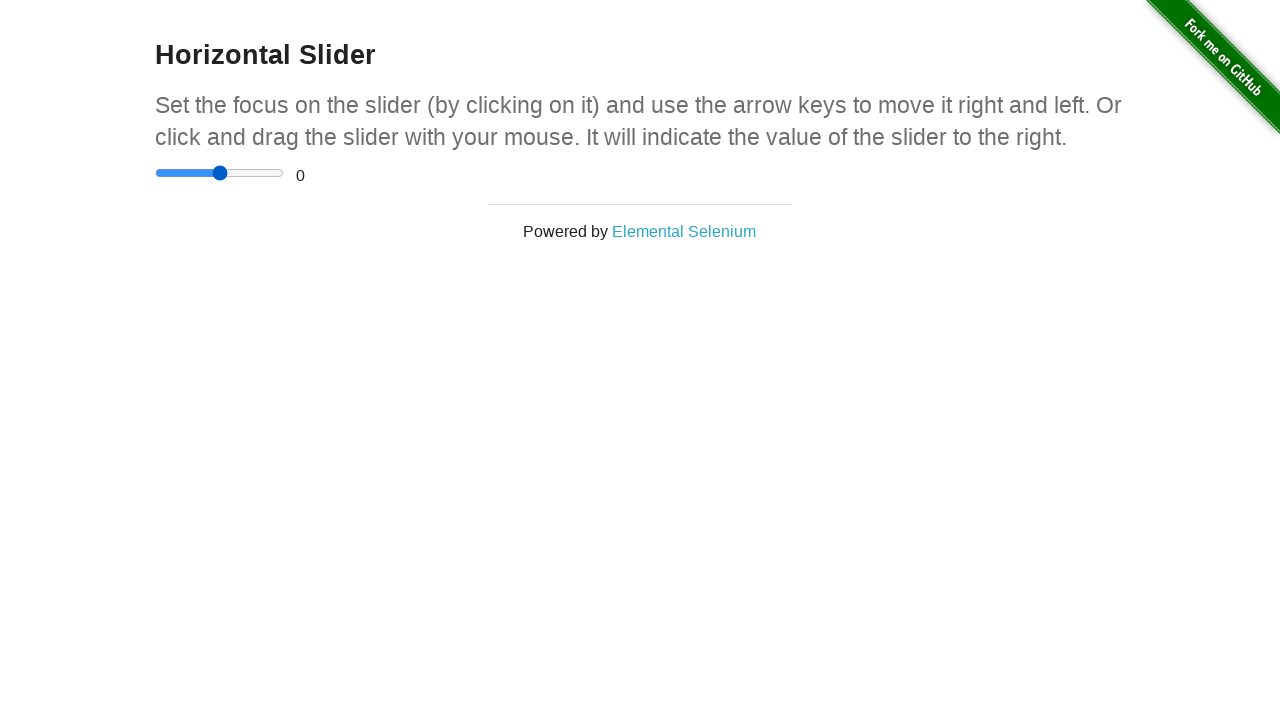

Dragged slider 30 pixels to the right at (250, 173)
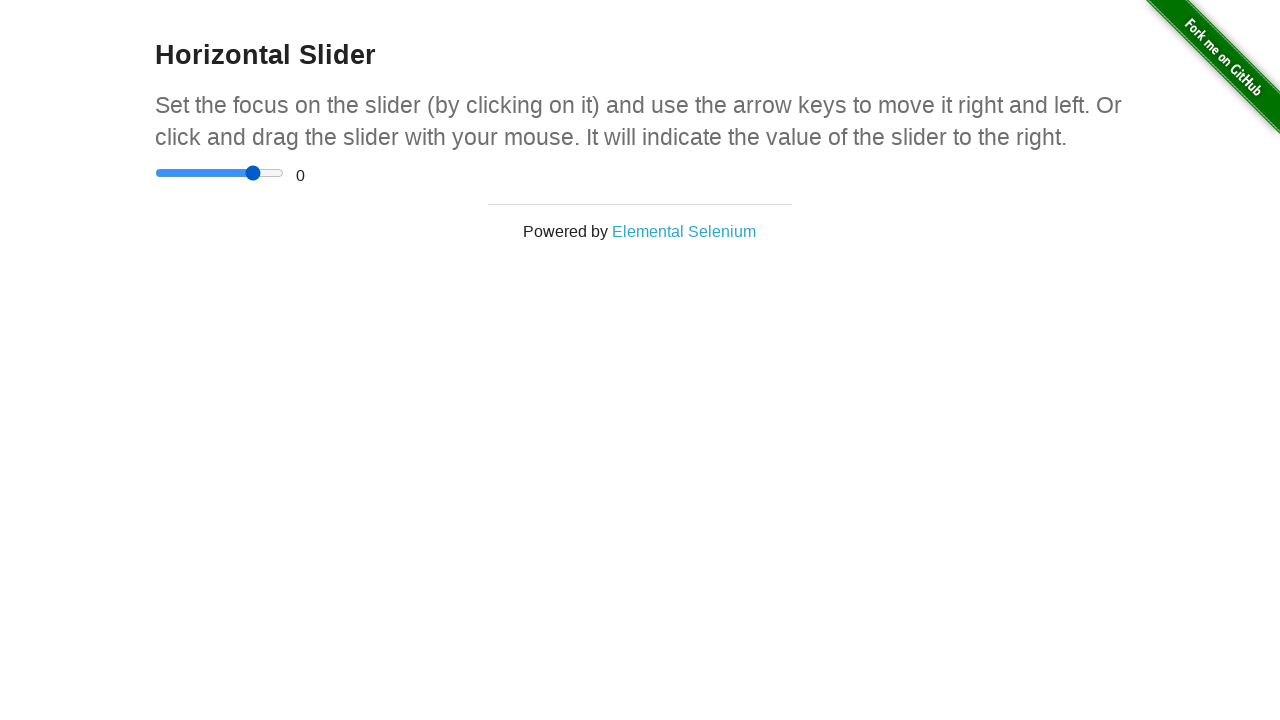

Released slider handle after first drag at (250, 173)
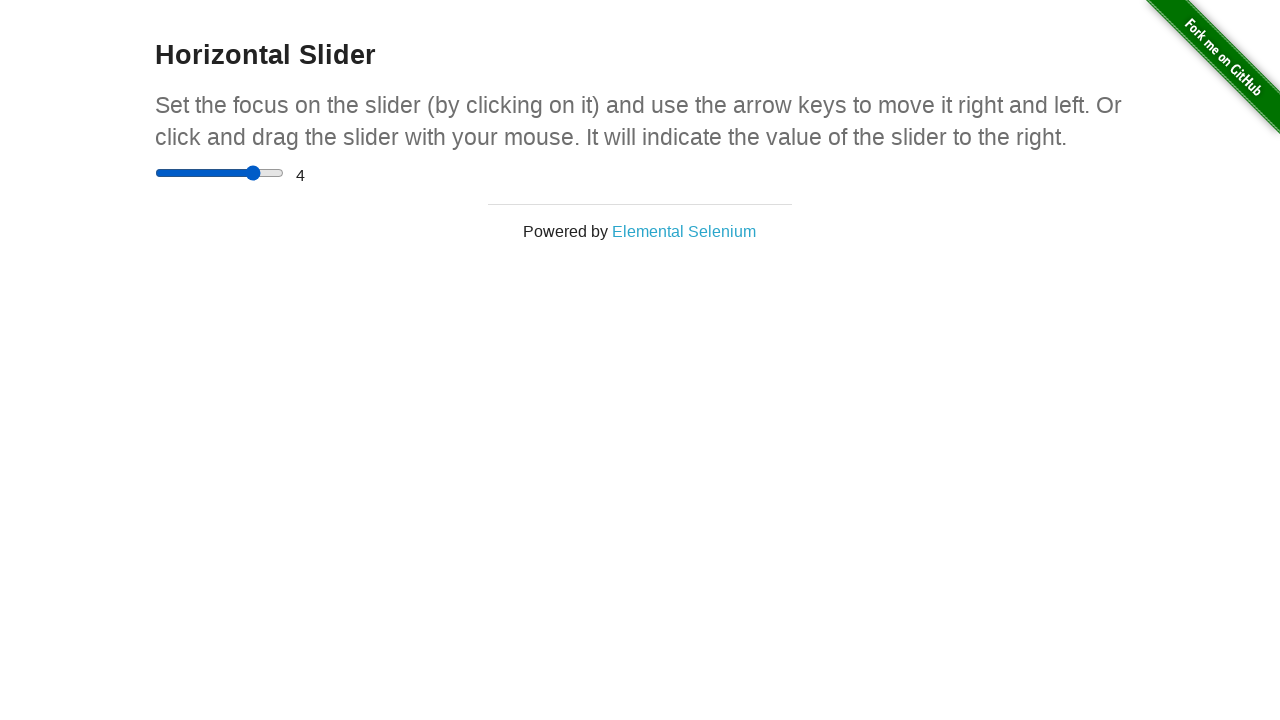

Moved mouse to current slider position at (250, 173)
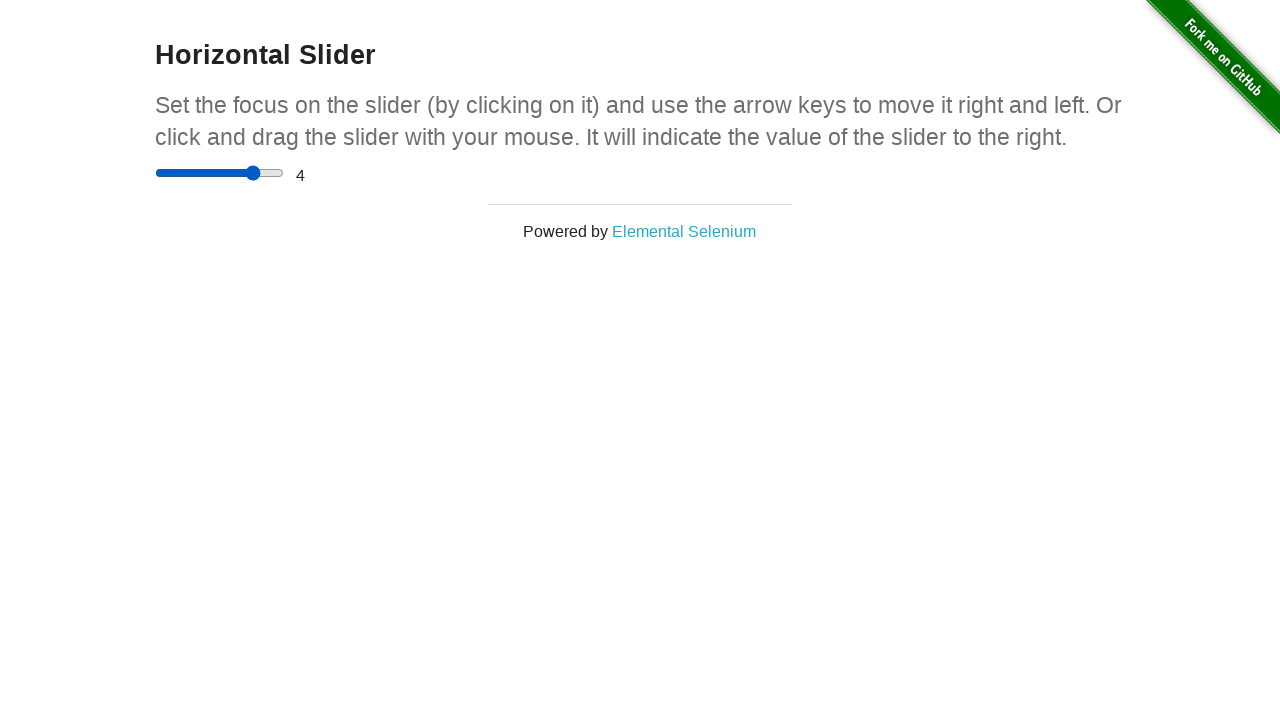

Pressed down on slider handle for second drag at (250, 173)
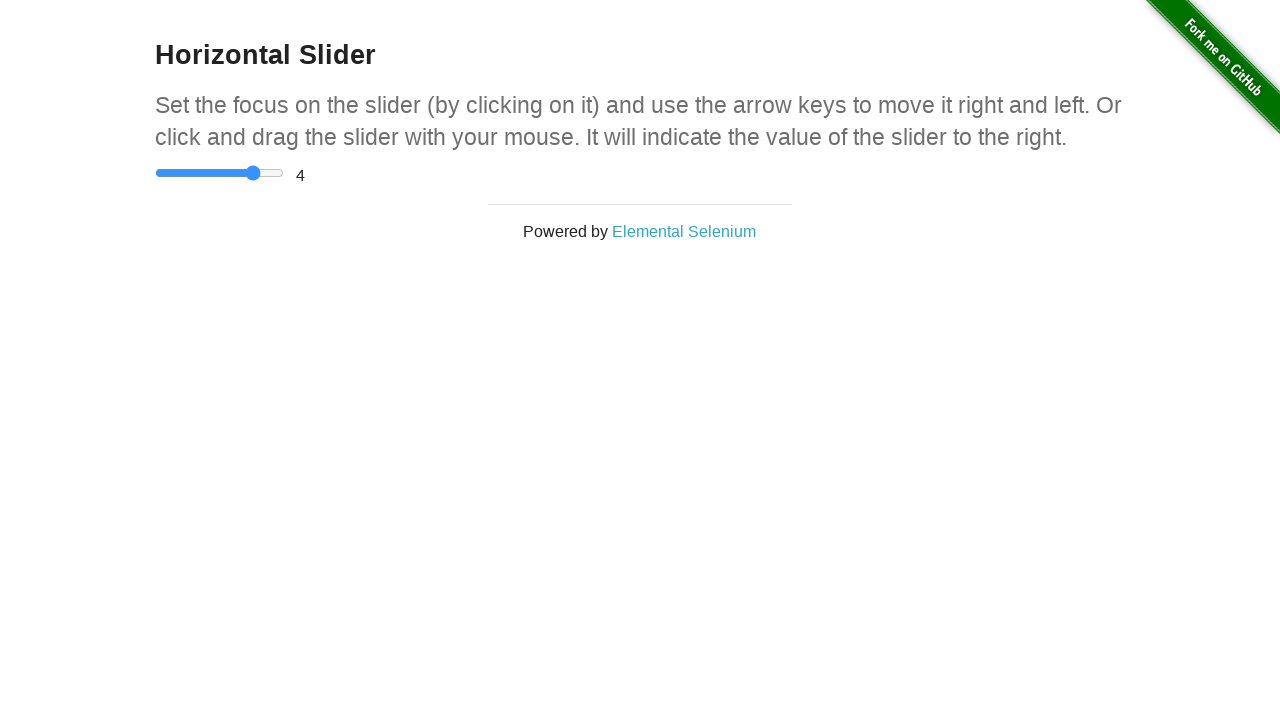

Dragged slider an additional 10 pixels to the right at (260, 173)
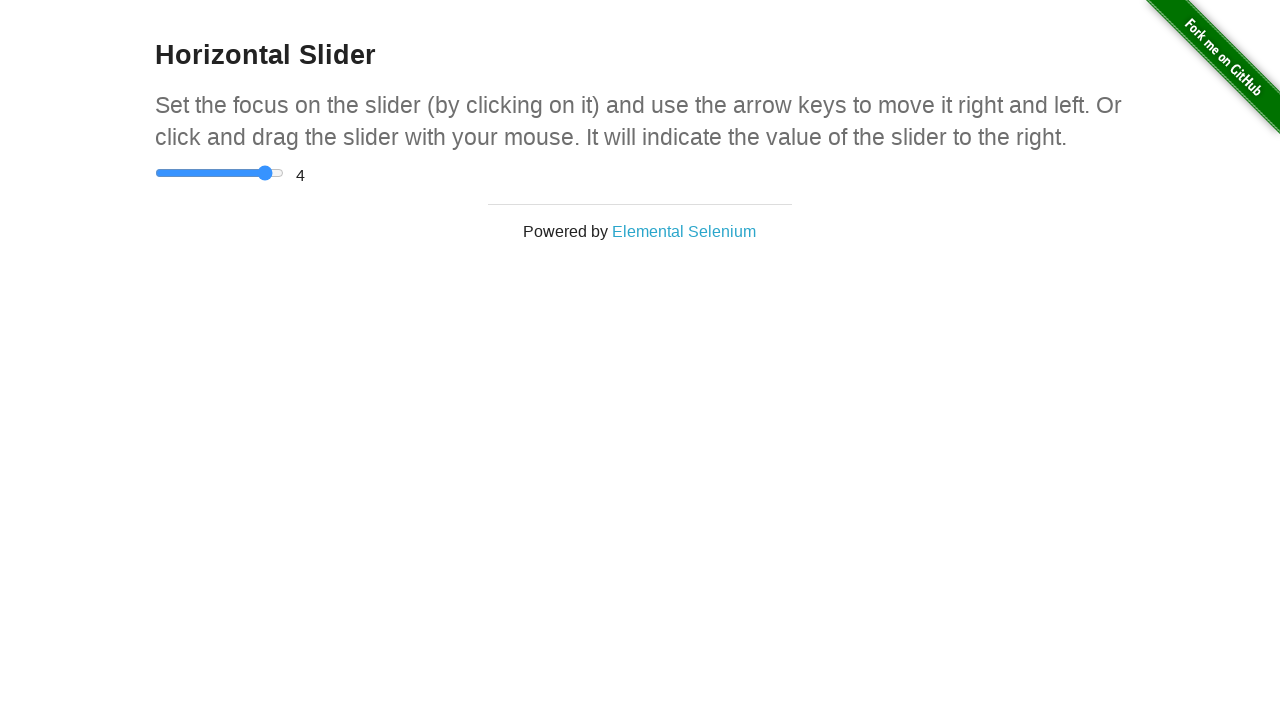

Released slider handle after second drag at (260, 173)
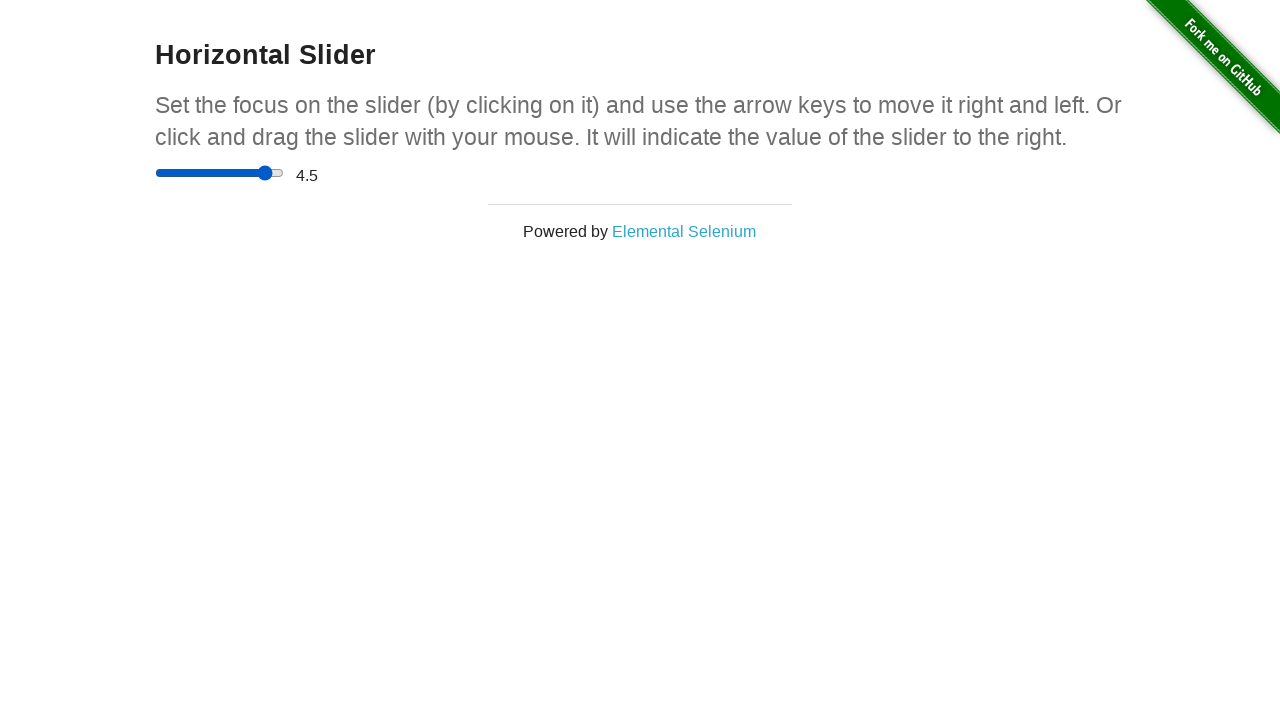

Moved mouse to current slider position at (260, 173)
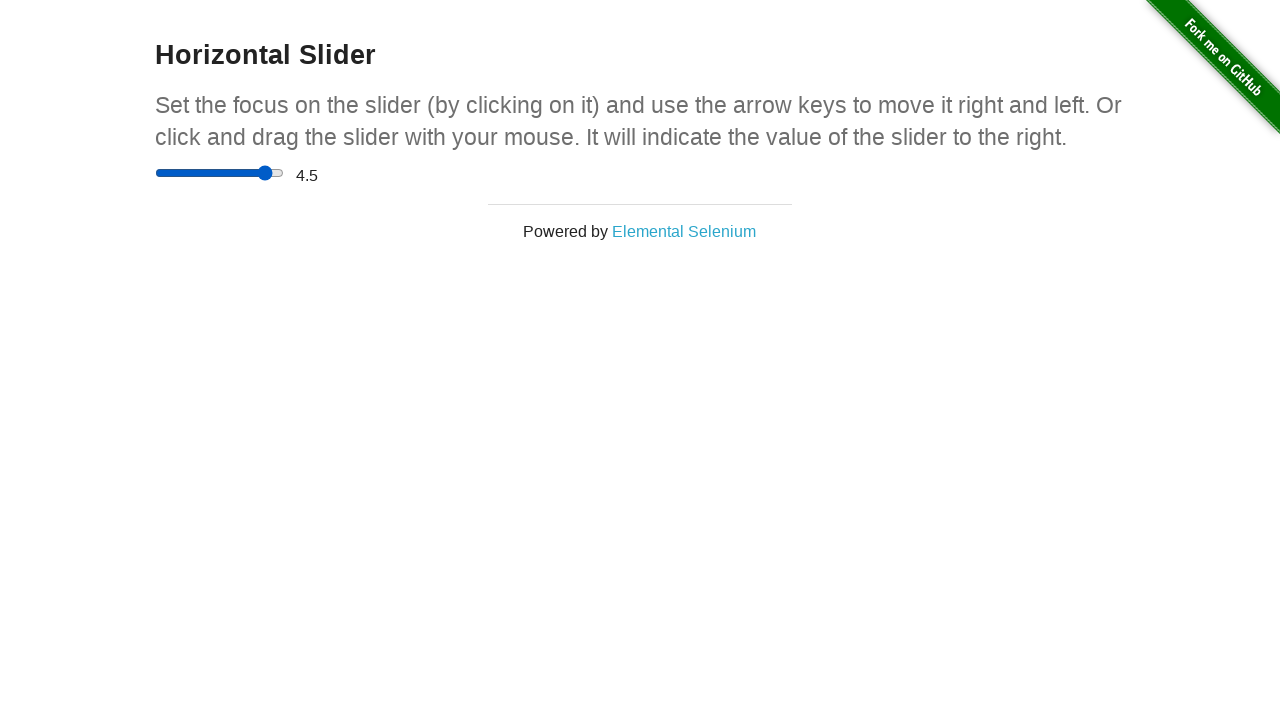

Pressed down on slider handle for leftward drag at (260, 173)
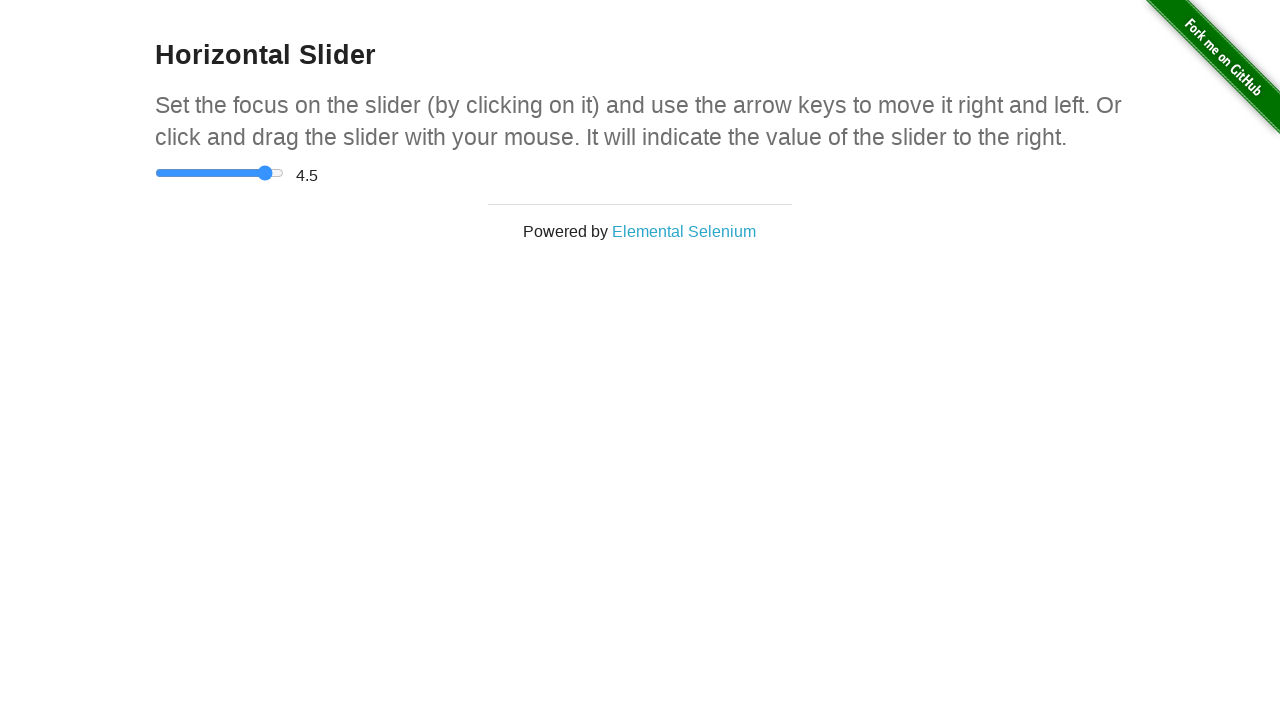

Dragged slider 30 pixels to the left at (230, 173)
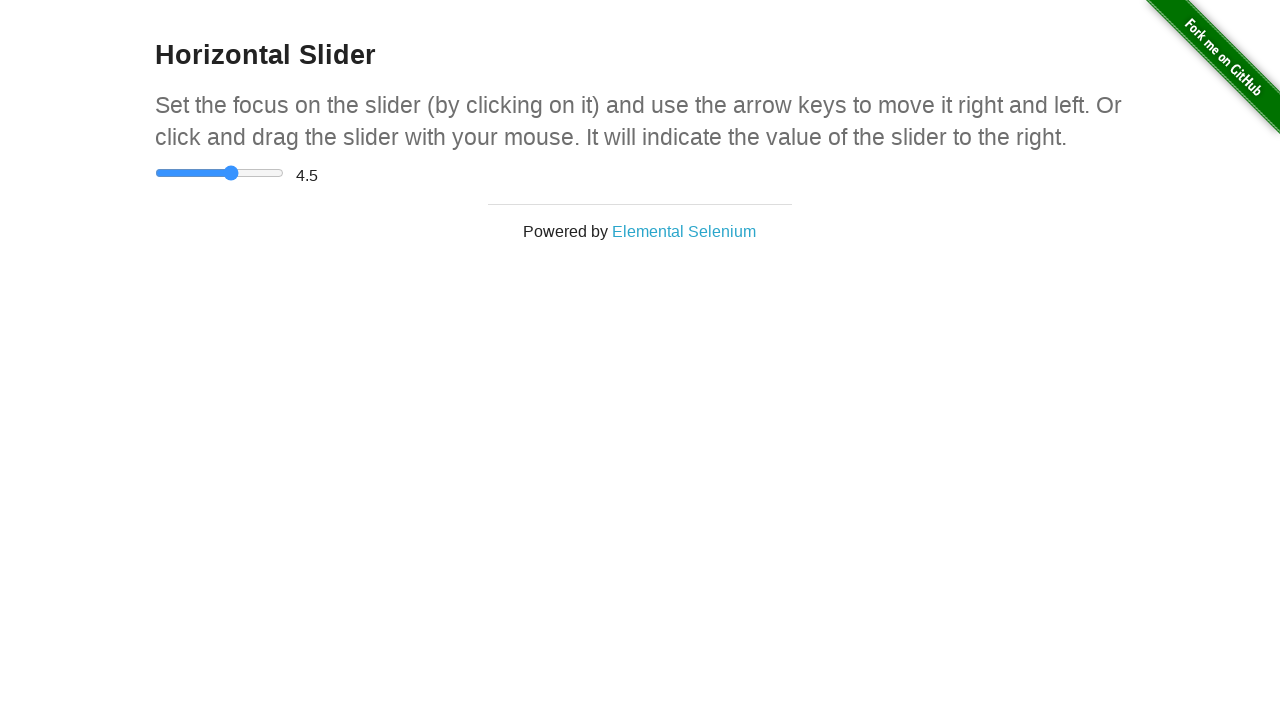

Released slider handle after leftward drag at (230, 173)
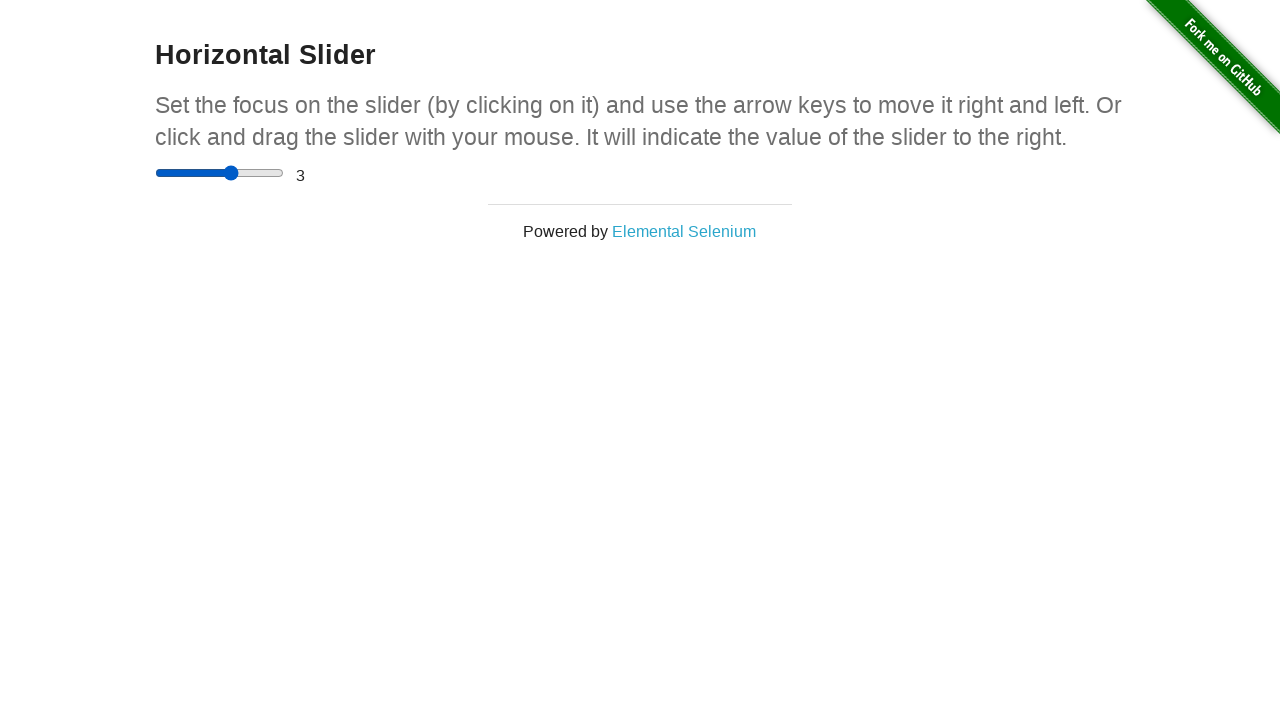

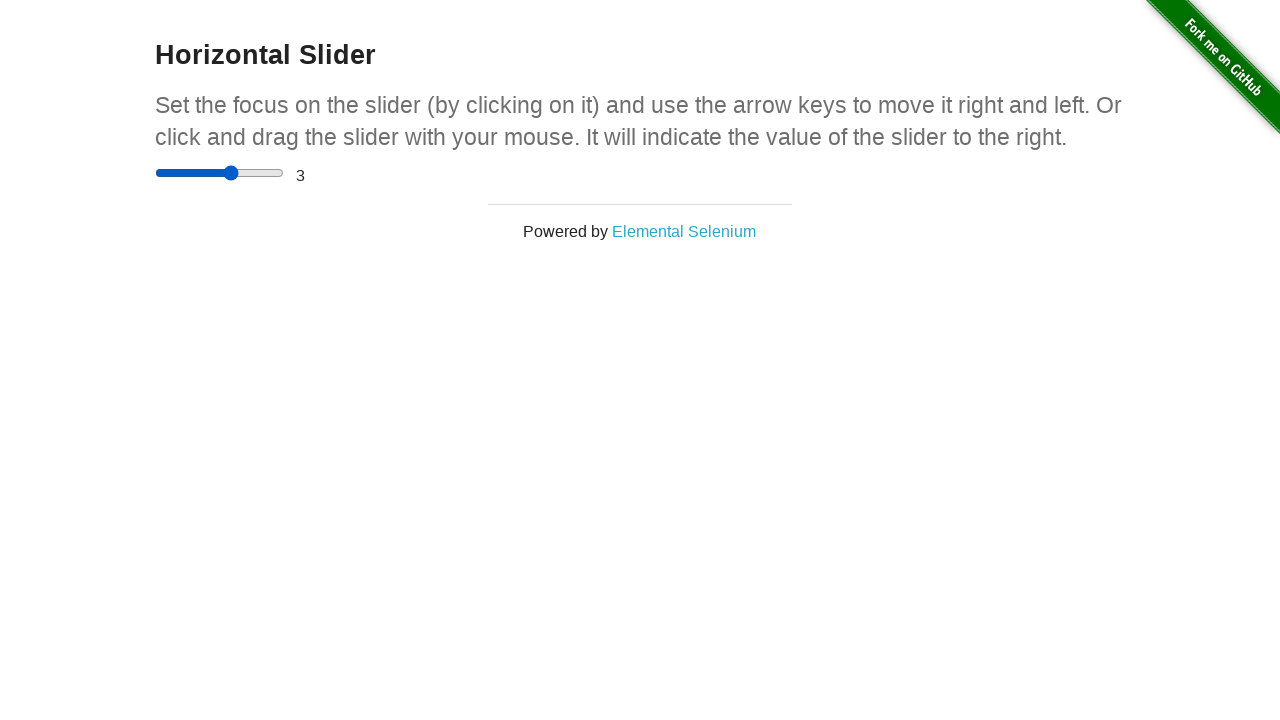